Navigates to Playwright documentation homepage, clicks "Get started" link, then clicks the "How to install Playwright" link

Starting URL: https://playwright.dev/

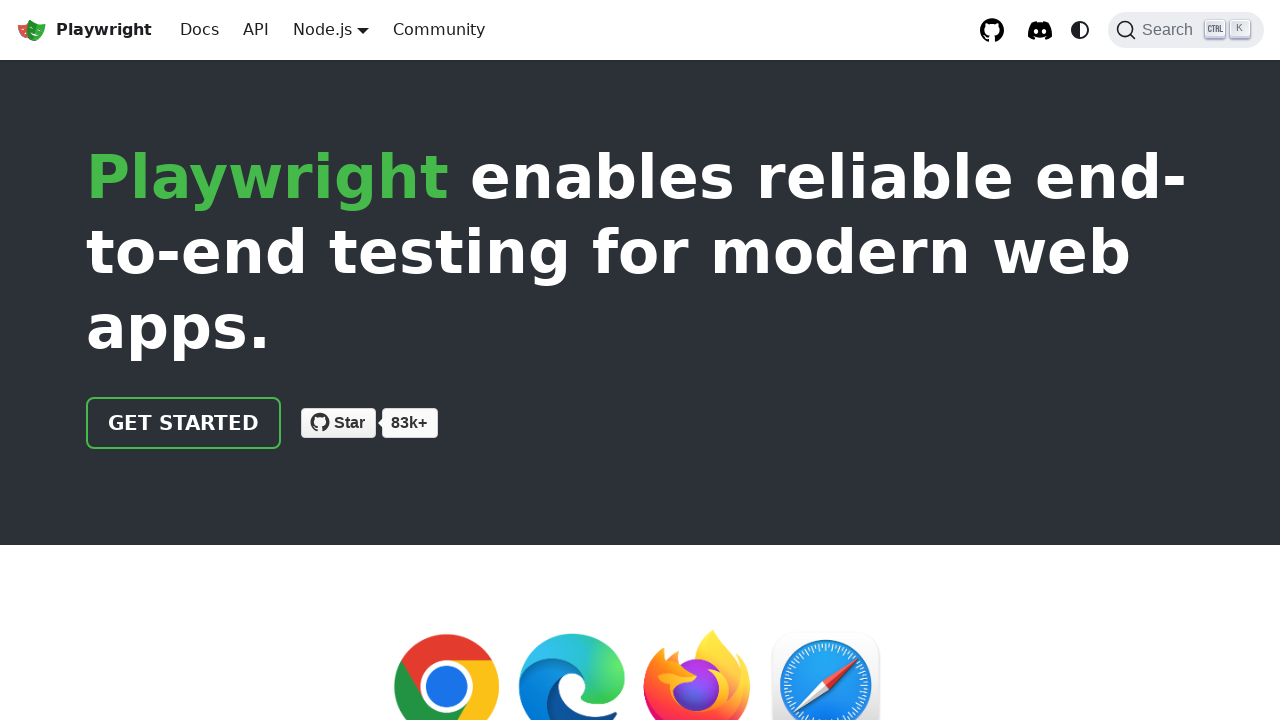

Clicked 'Get started' link on Playwright documentation homepage at (184, 423) on internal:role=link[name="Get started"i]
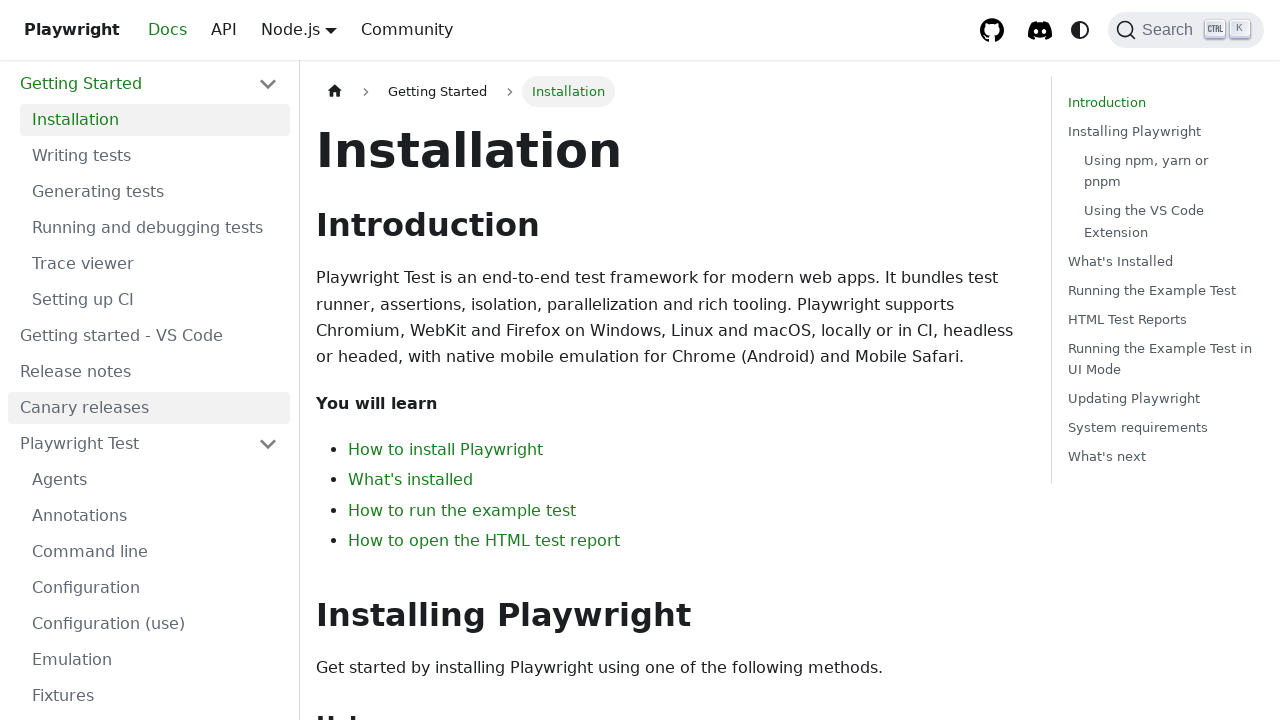

Clicked 'How to install Playwright' link at (446, 450) on internal:role=link[name="How to install Playwright"i]
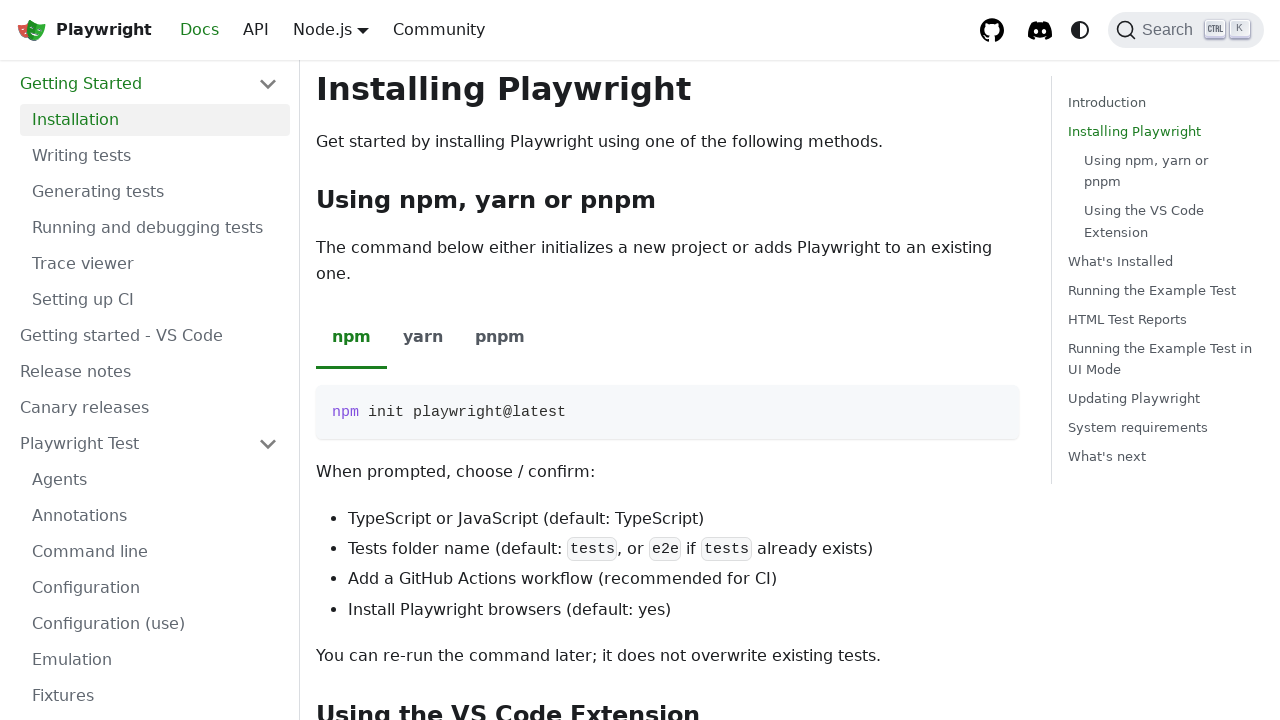

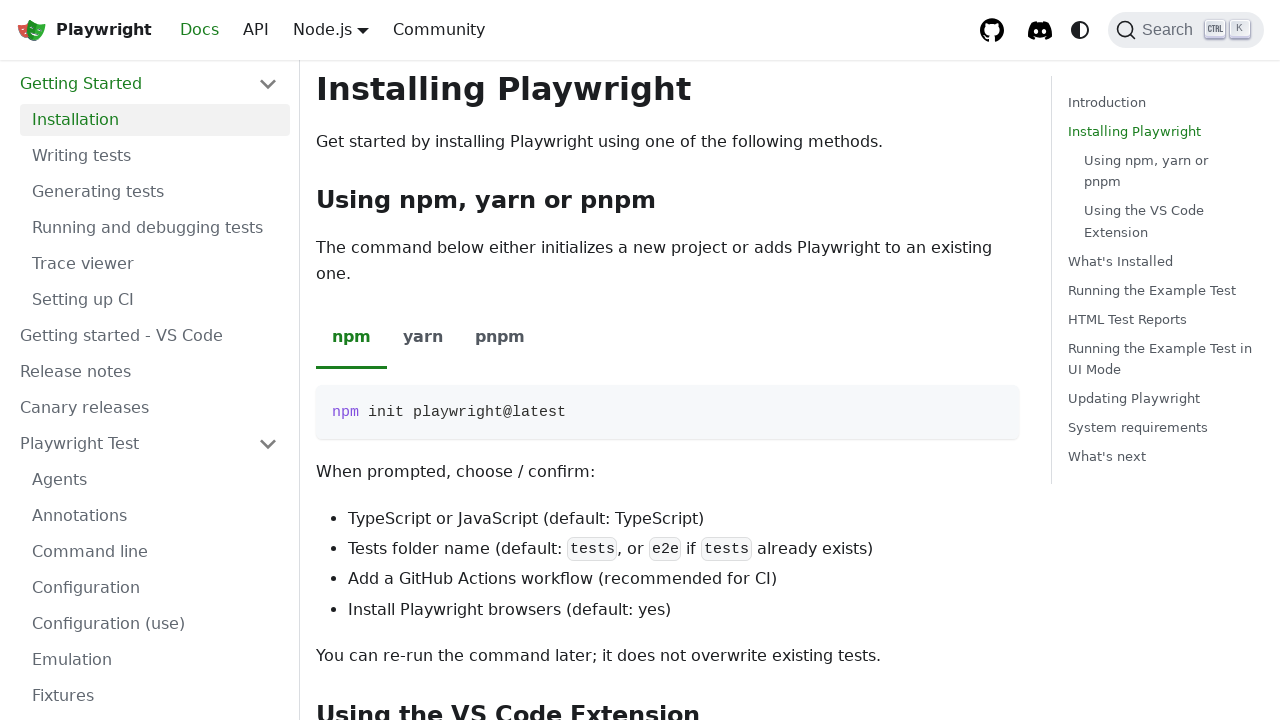